Tests prompt box alert functionality by navigating to the alerts page, clicking on a tab to access prompt box demo, clicking the button to trigger the prompt, and accepting the alert.

Starting URL: http://demo.automationtesting.in/Alerts.html

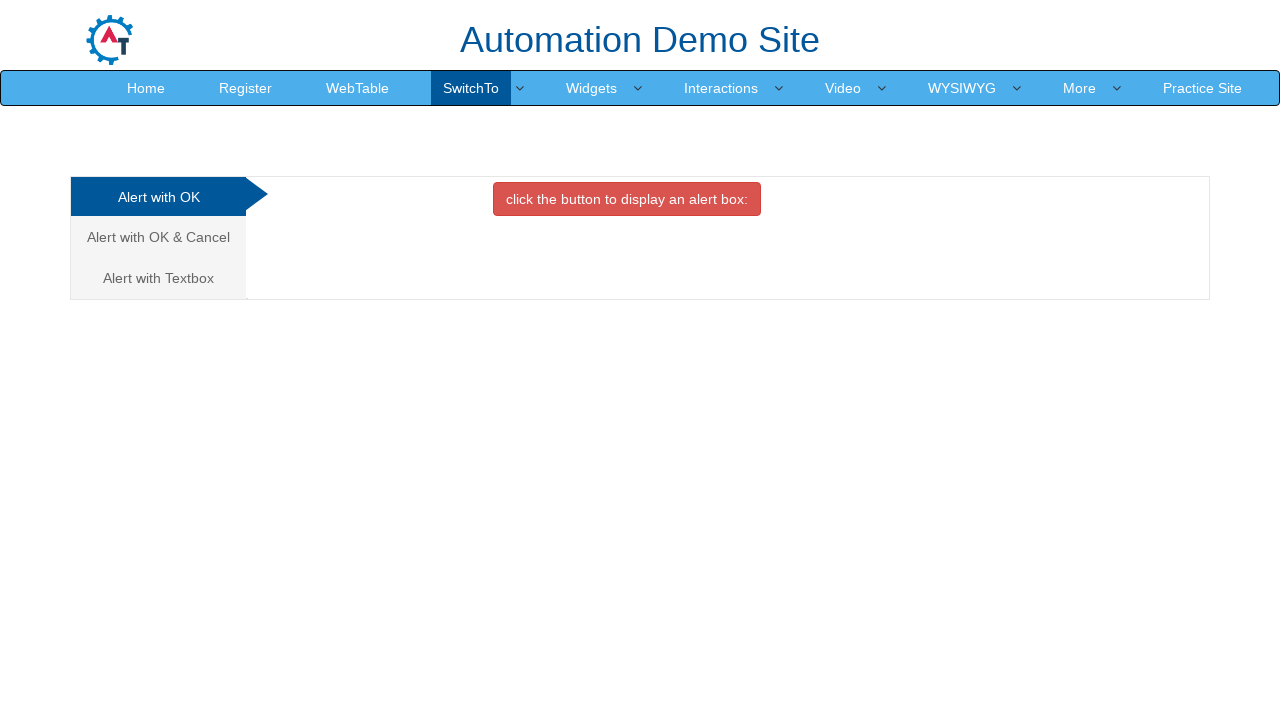

Clicked on the prompt box tab (third tab) at (158, 278) on (//a[@class='analystic'])[3]
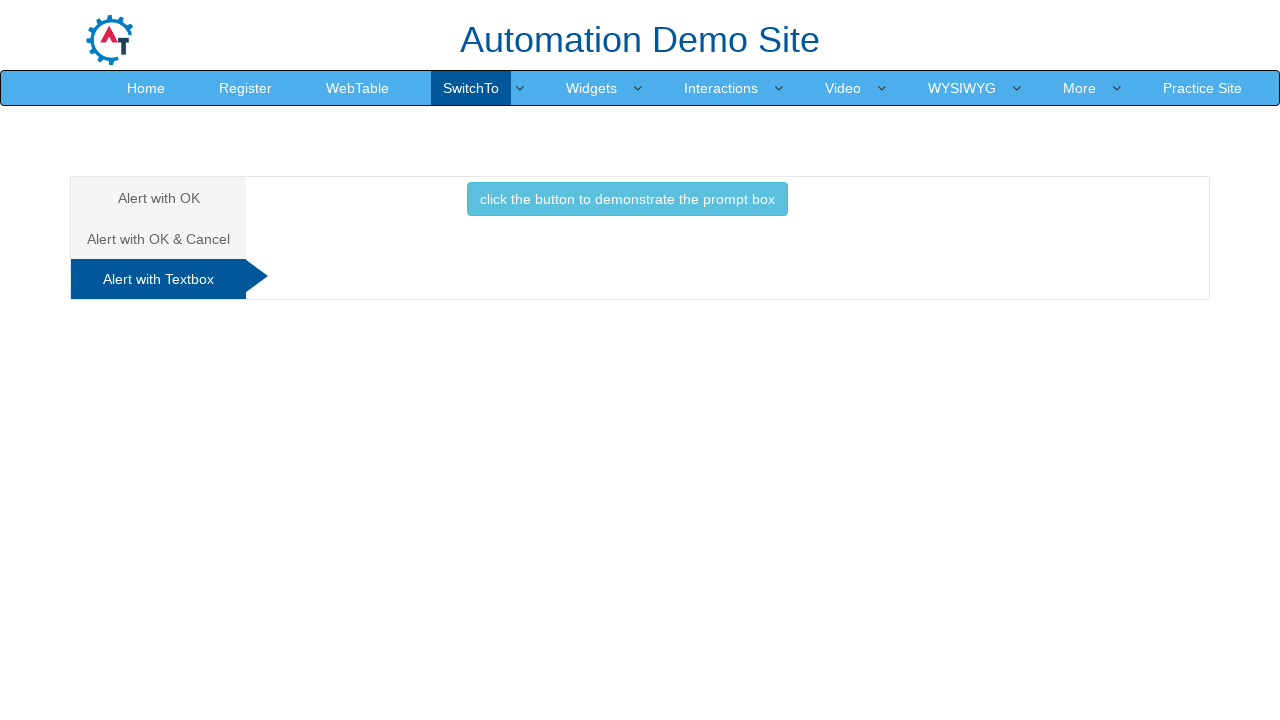

Waited for prompt box section to load
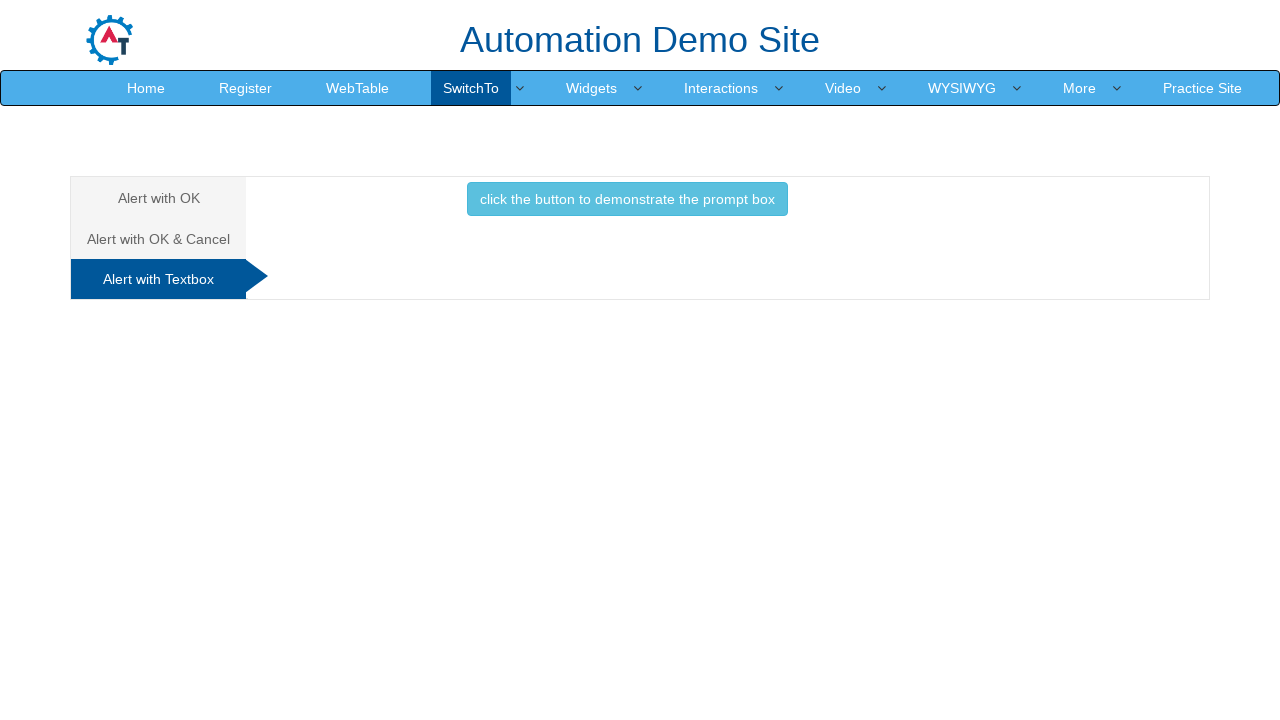

Clicked the button to trigger prompt box at (627, 199) on xpath=//button[text()='click the button to demonstrate the prompt box ']
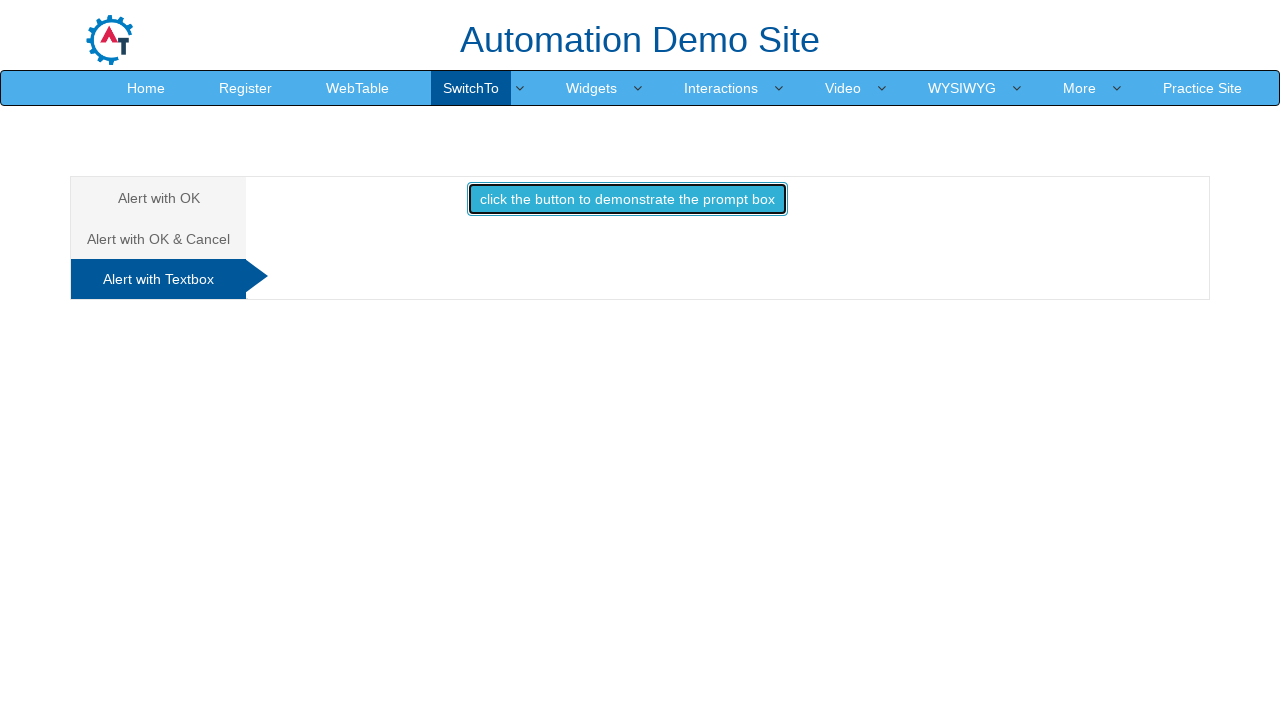

Accepted the prompt dialog alert
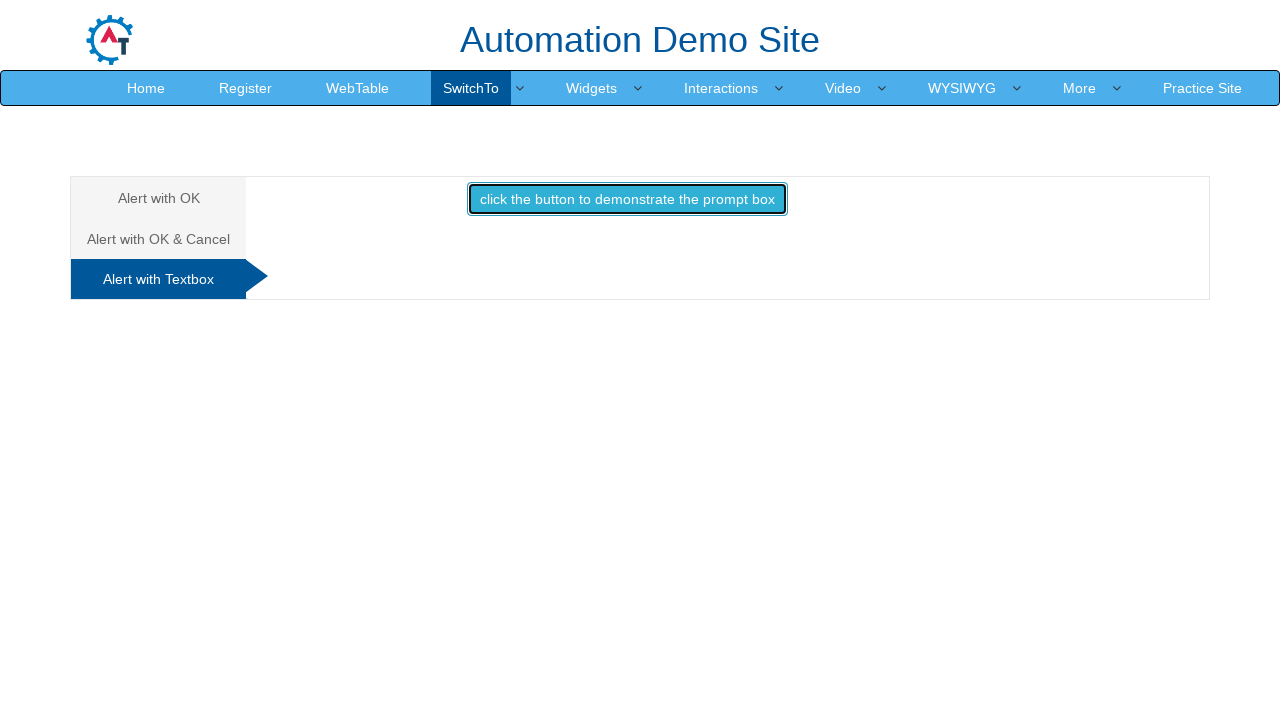

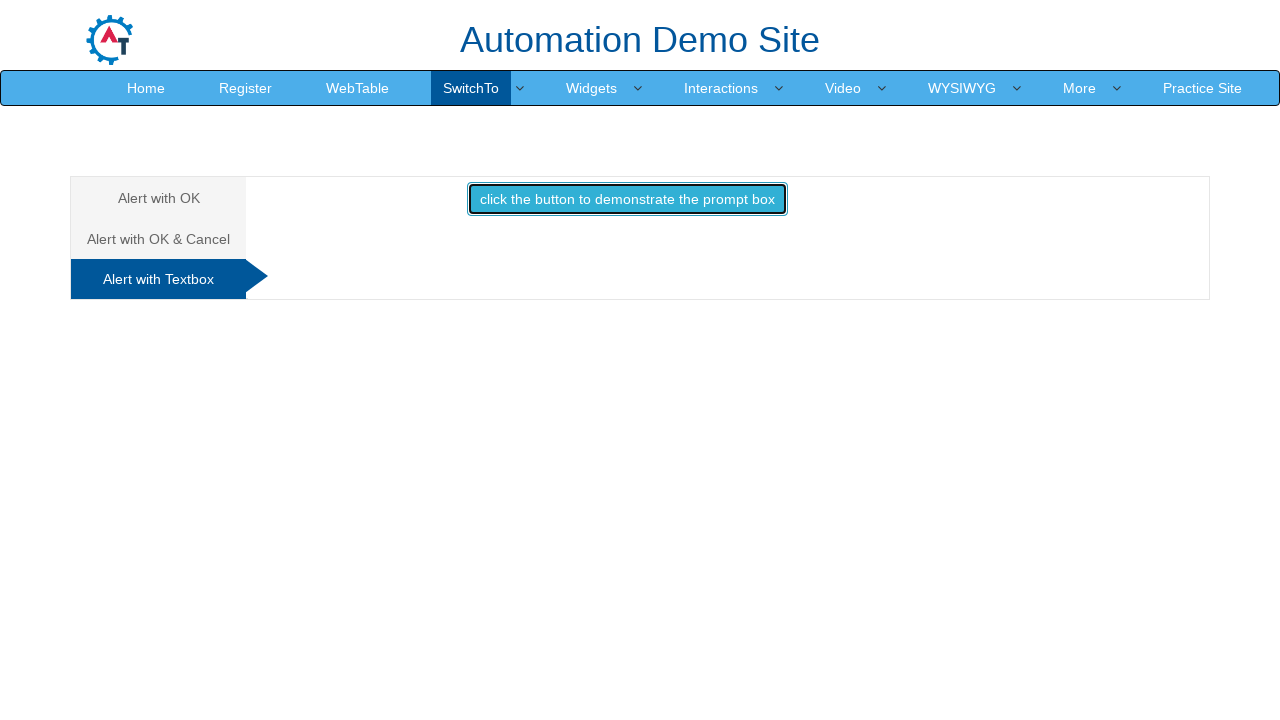